Tests the search functionality on an online shopping site by clicking the search button, entering a search term, and verifying that search results are displayed

Starting URL: https://www.advantageonlineshopping.com

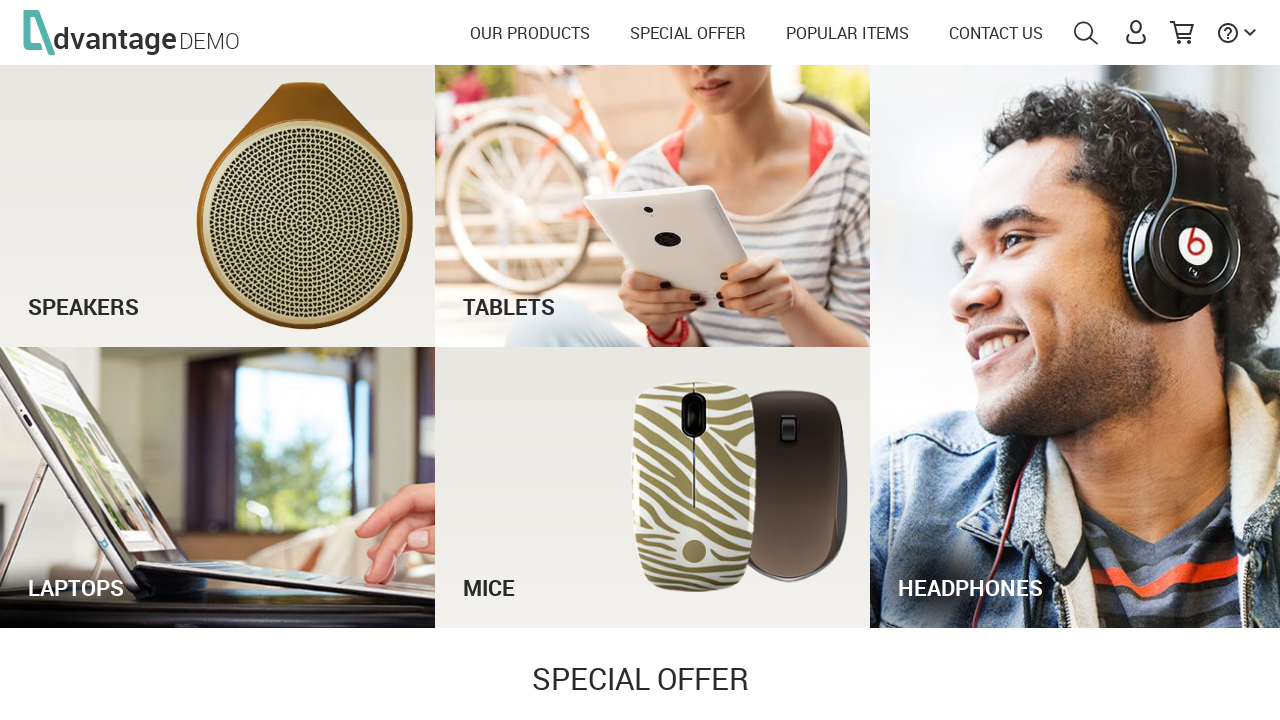

Clicked search button to open search input at (1086, 33) on #menuSearch
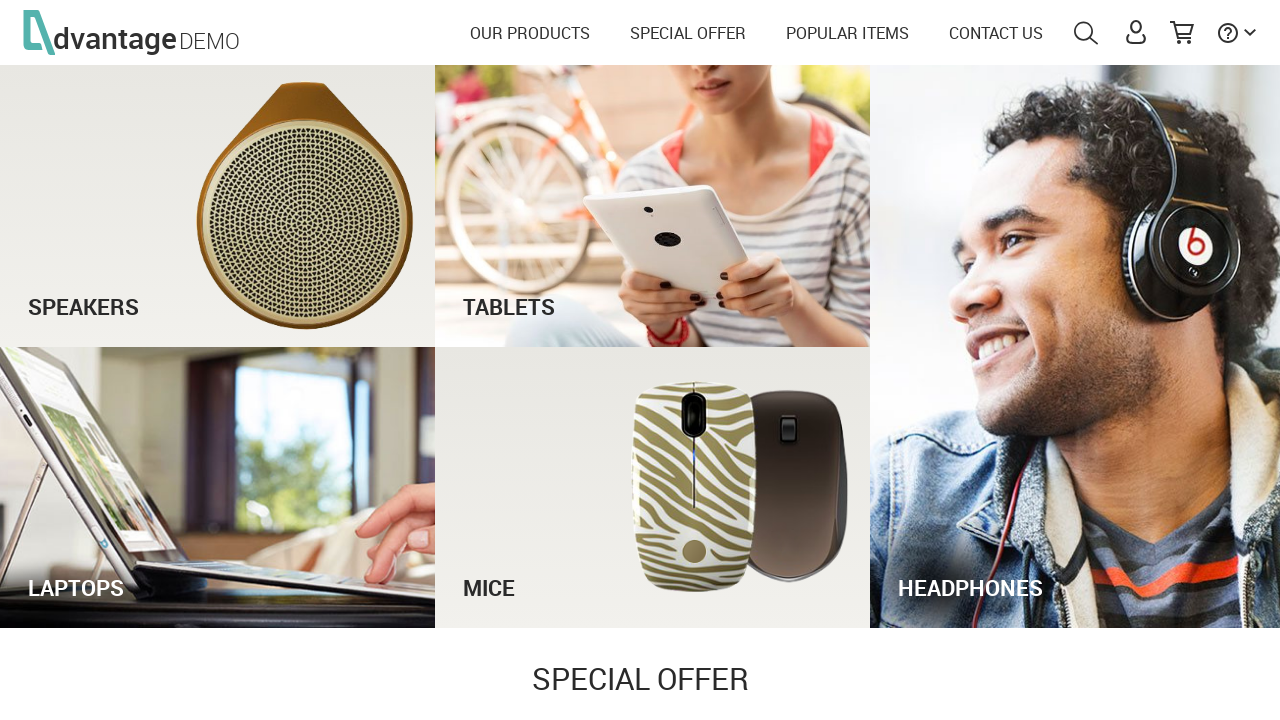

Filled search field with 'wireless headphones' on #autoComplete
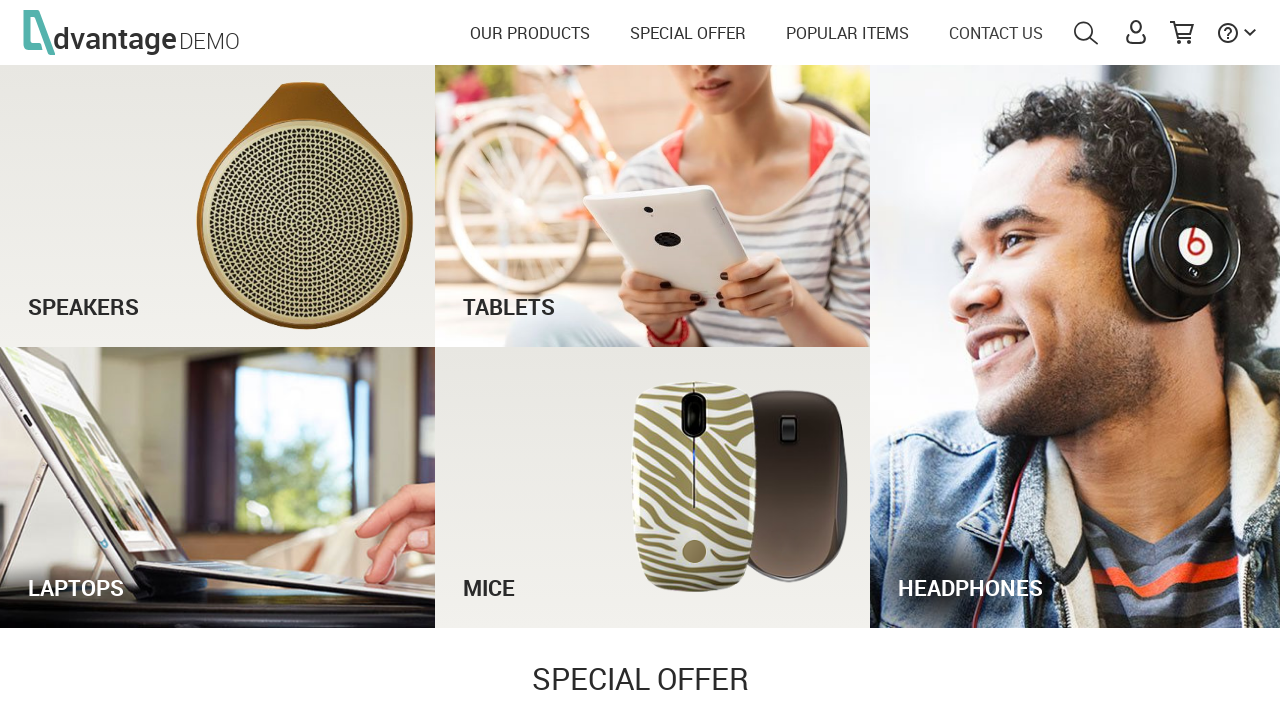

Pressed Enter to submit search query on #autoComplete
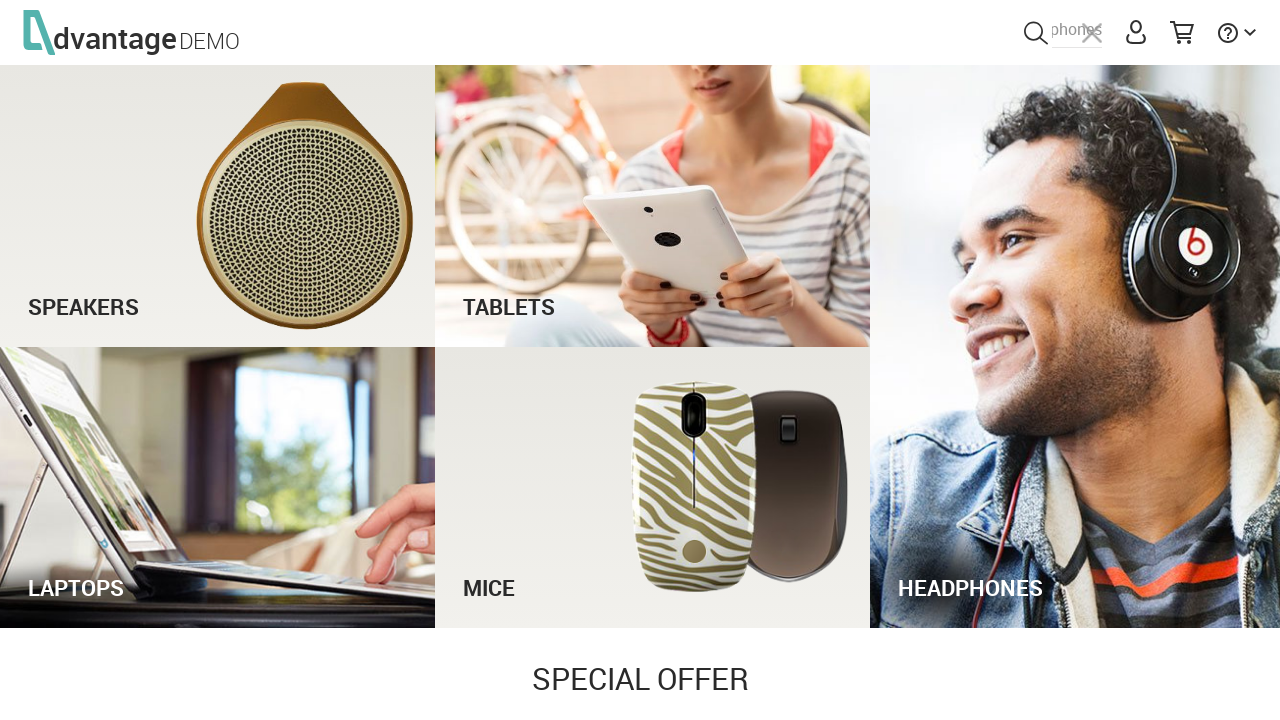

Search results loaded and displayed
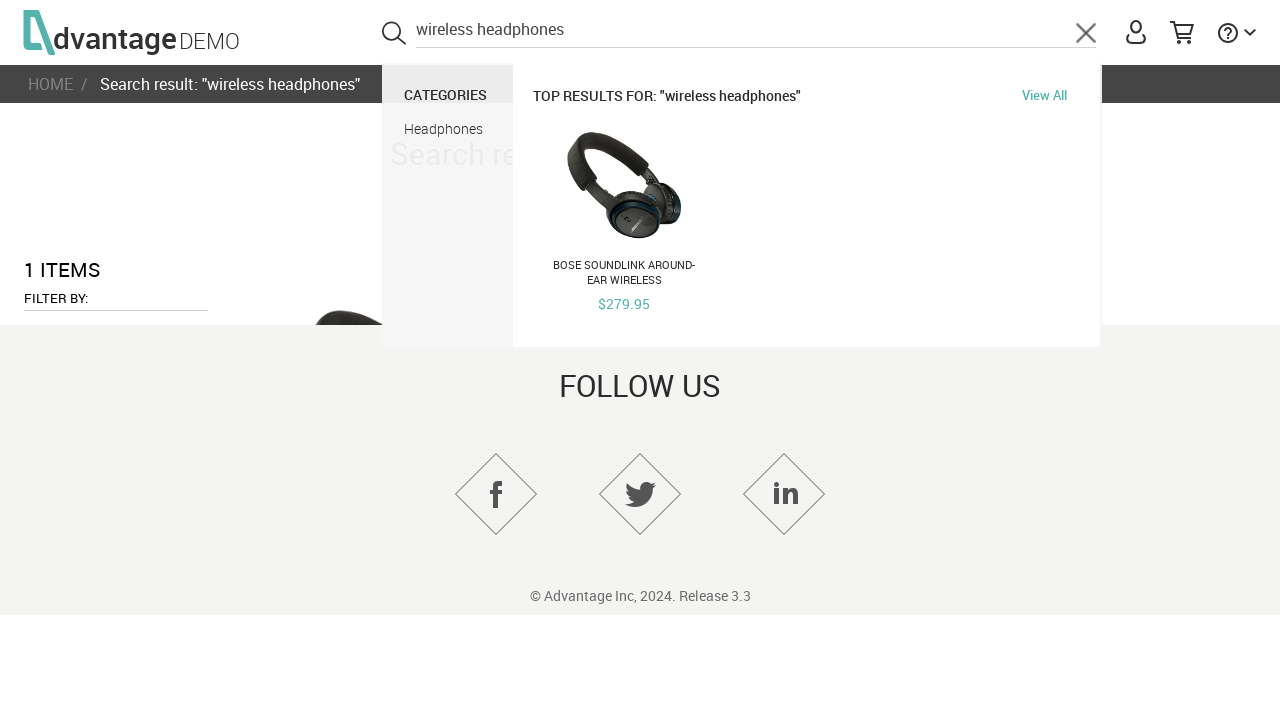

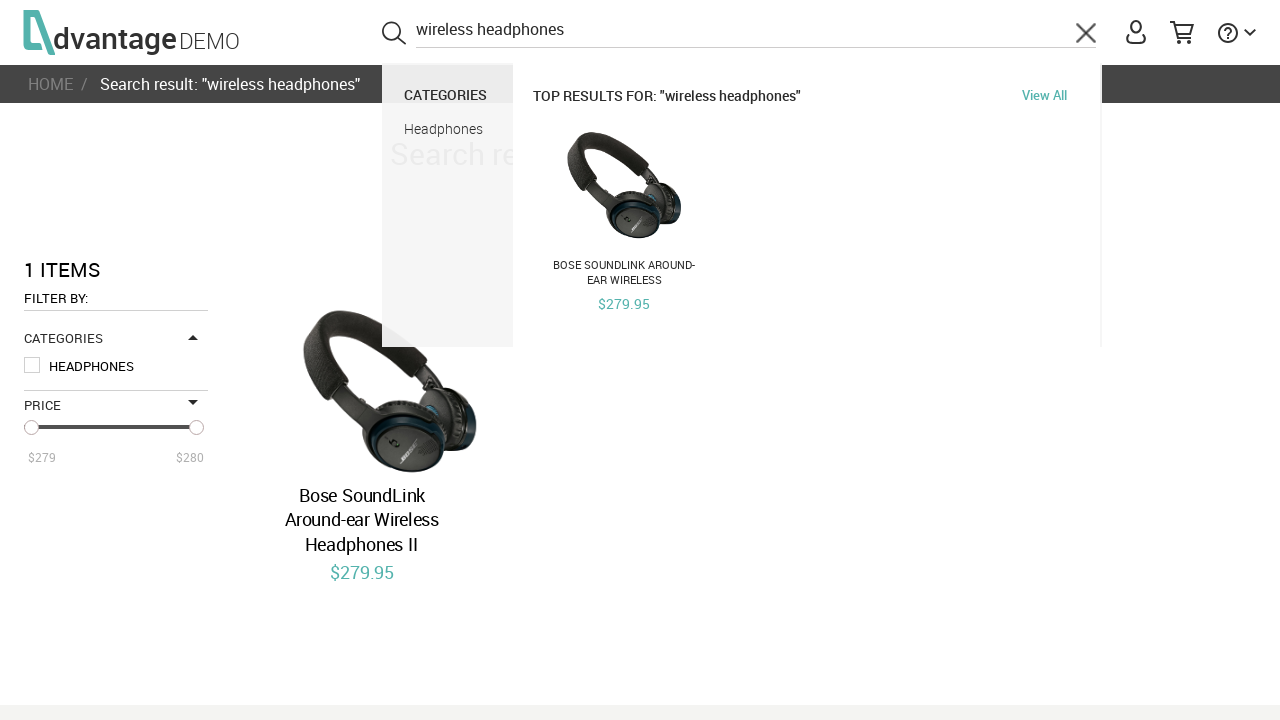